Tests click-and-hold selection by dragging from the first element to the fourth element in a selectable list.

Starting URL: https://automationfc.github.io/jquery-selectable/

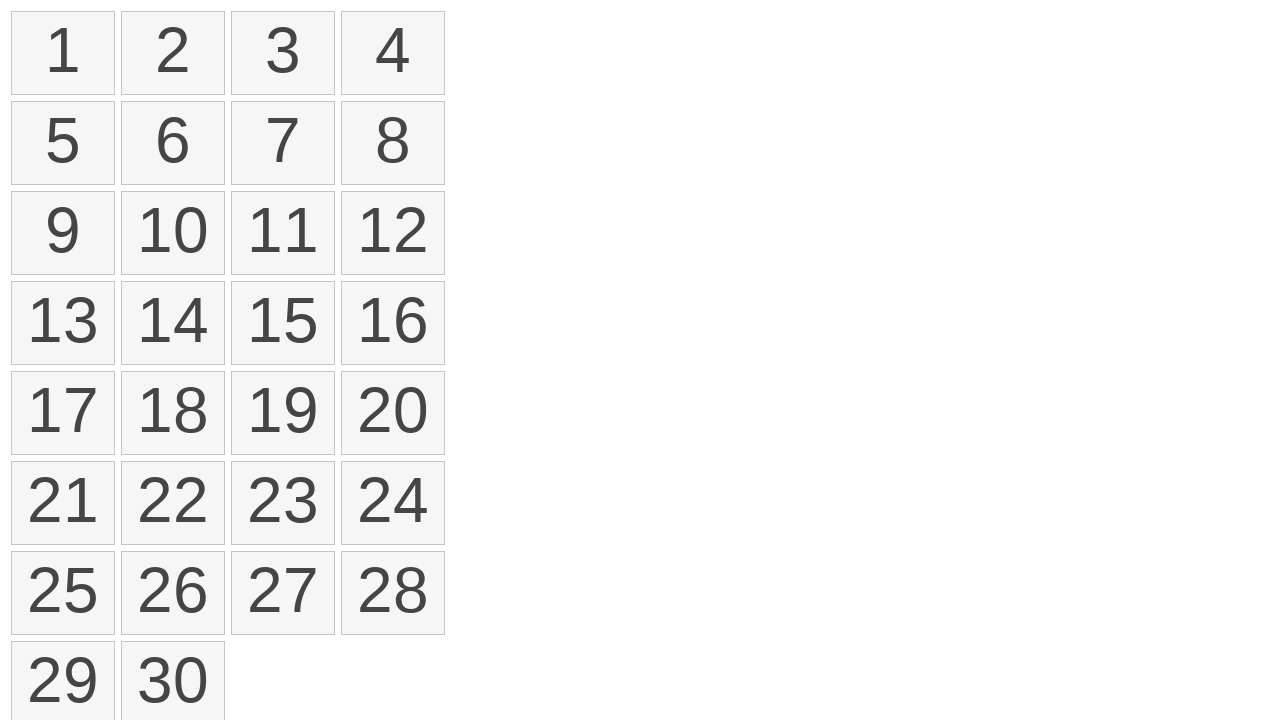

Waited for selectable list to load
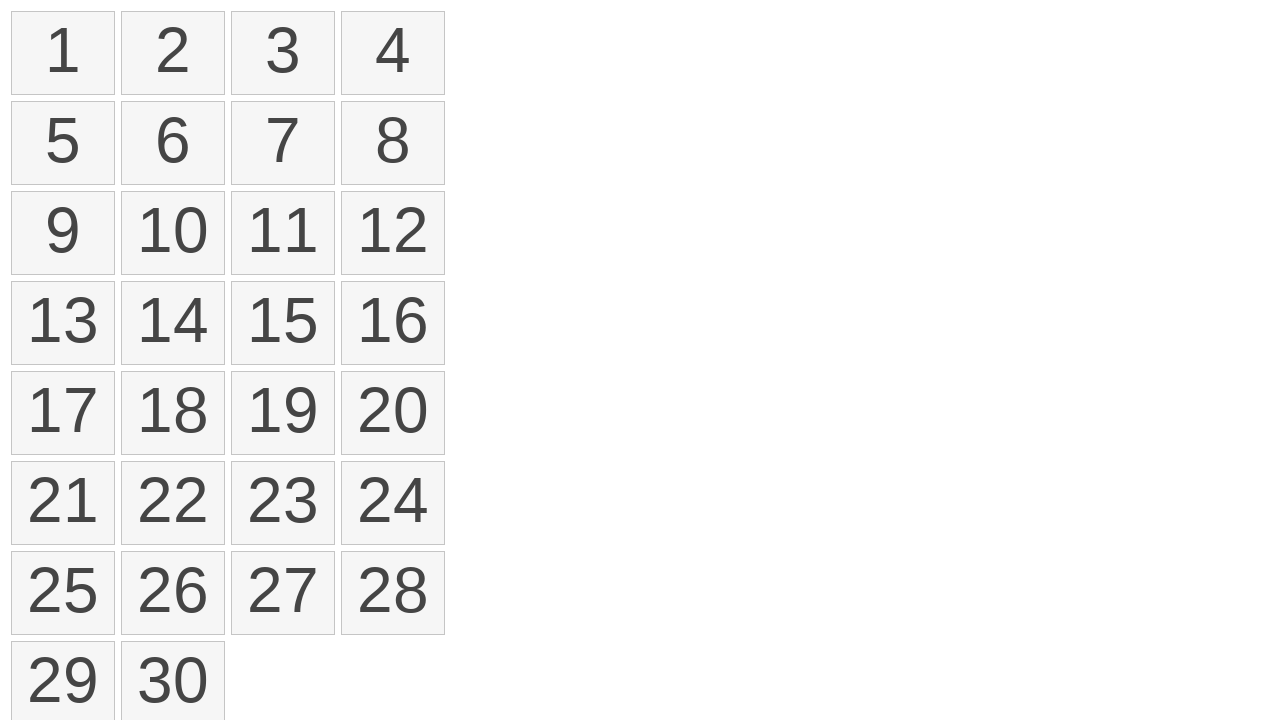

Located first item in selectable list
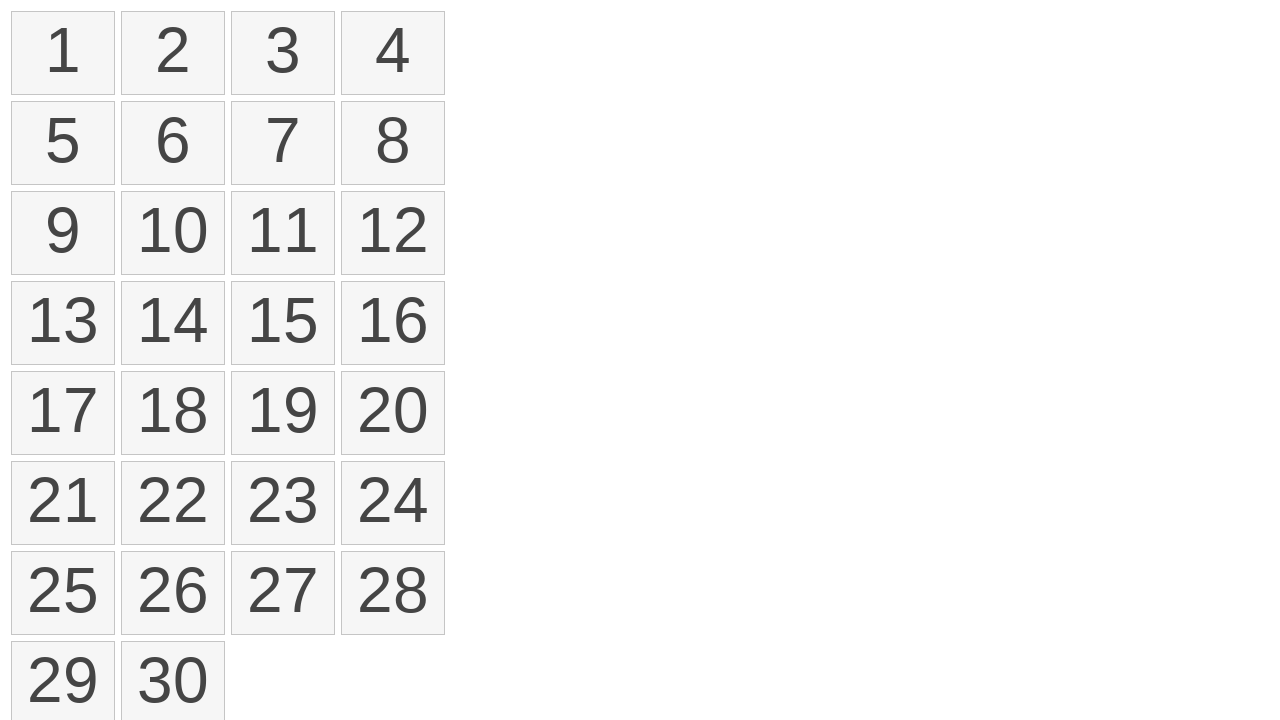

Located fourth item in selectable list
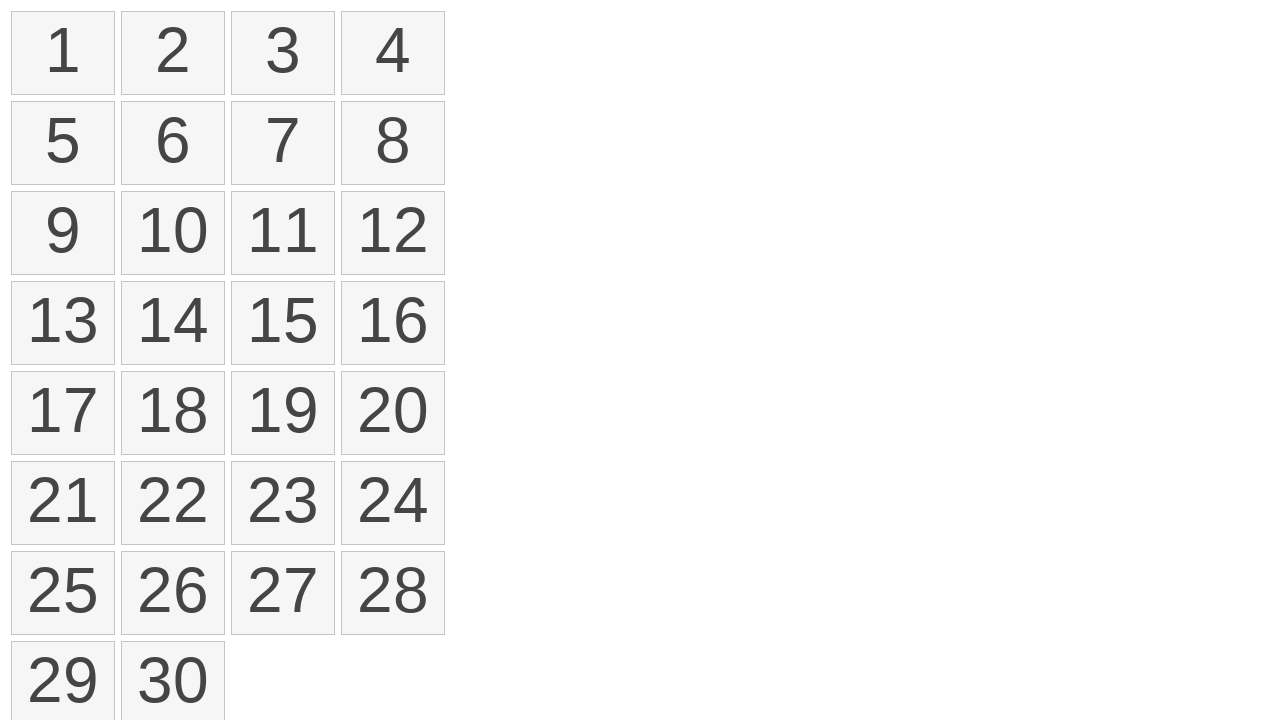

Retrieved bounding box of first item
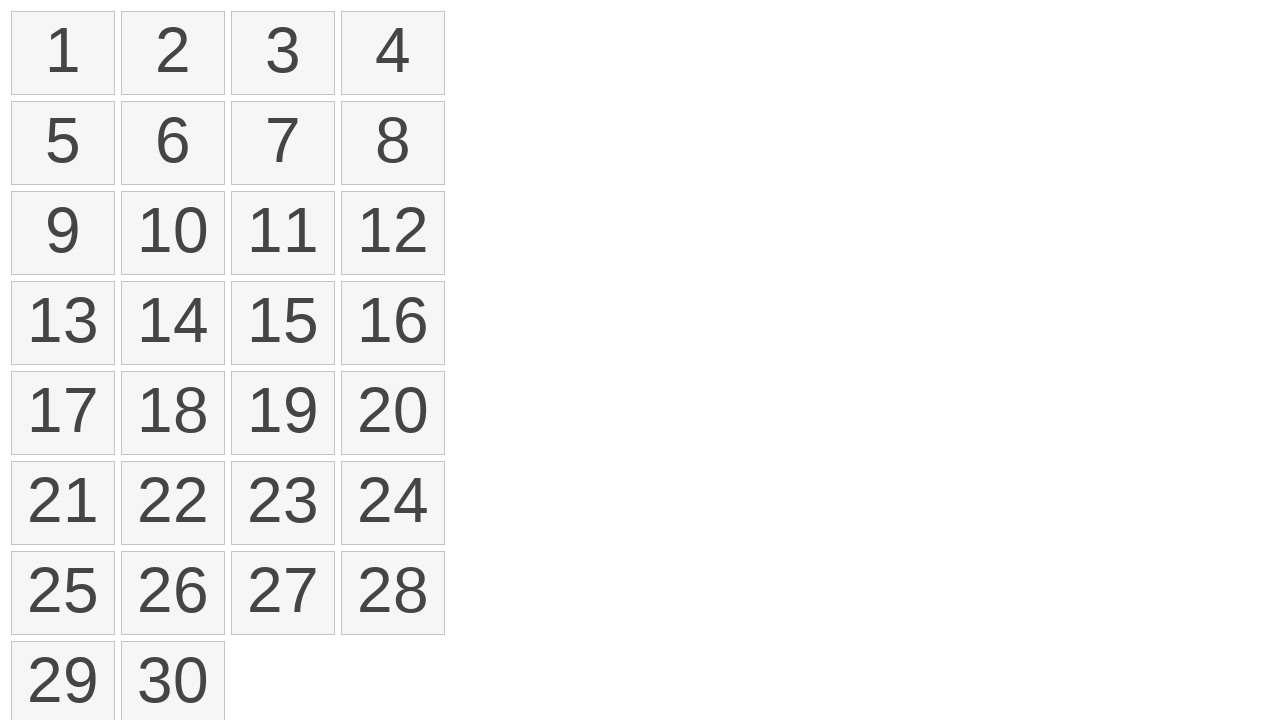

Retrieved bounding box of fourth item
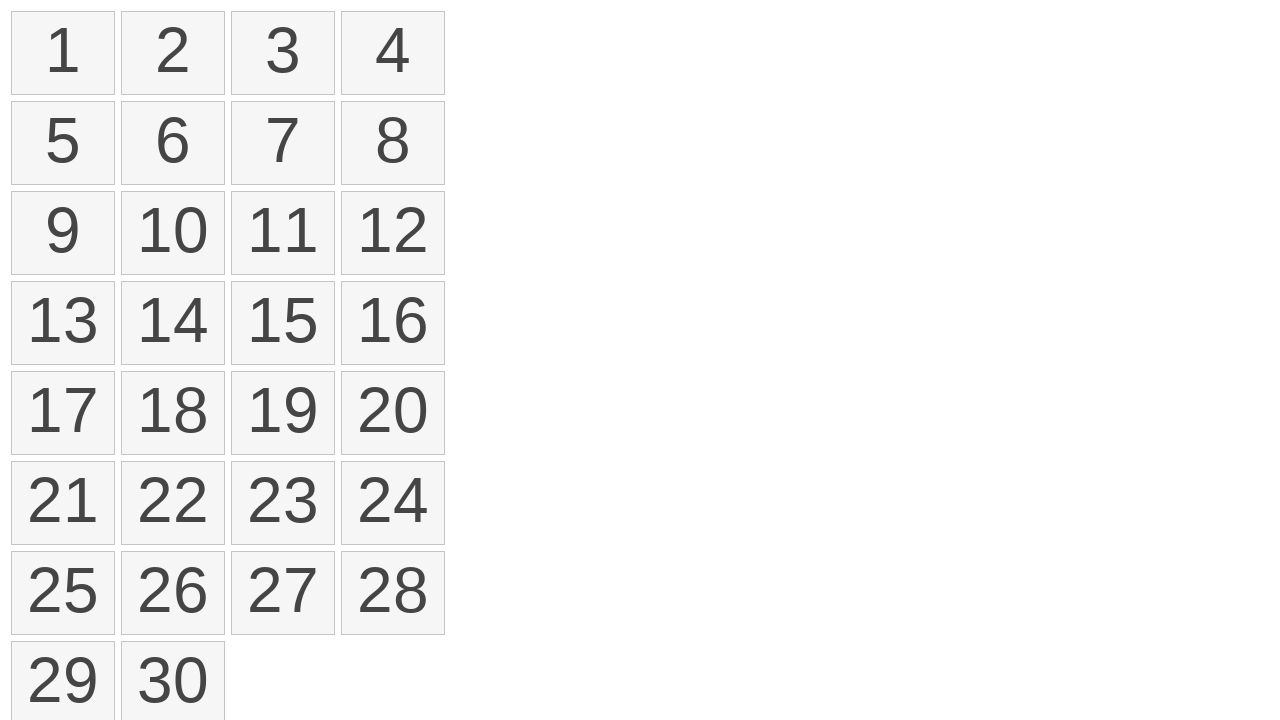

Moved mouse to center of first item at (63, 53)
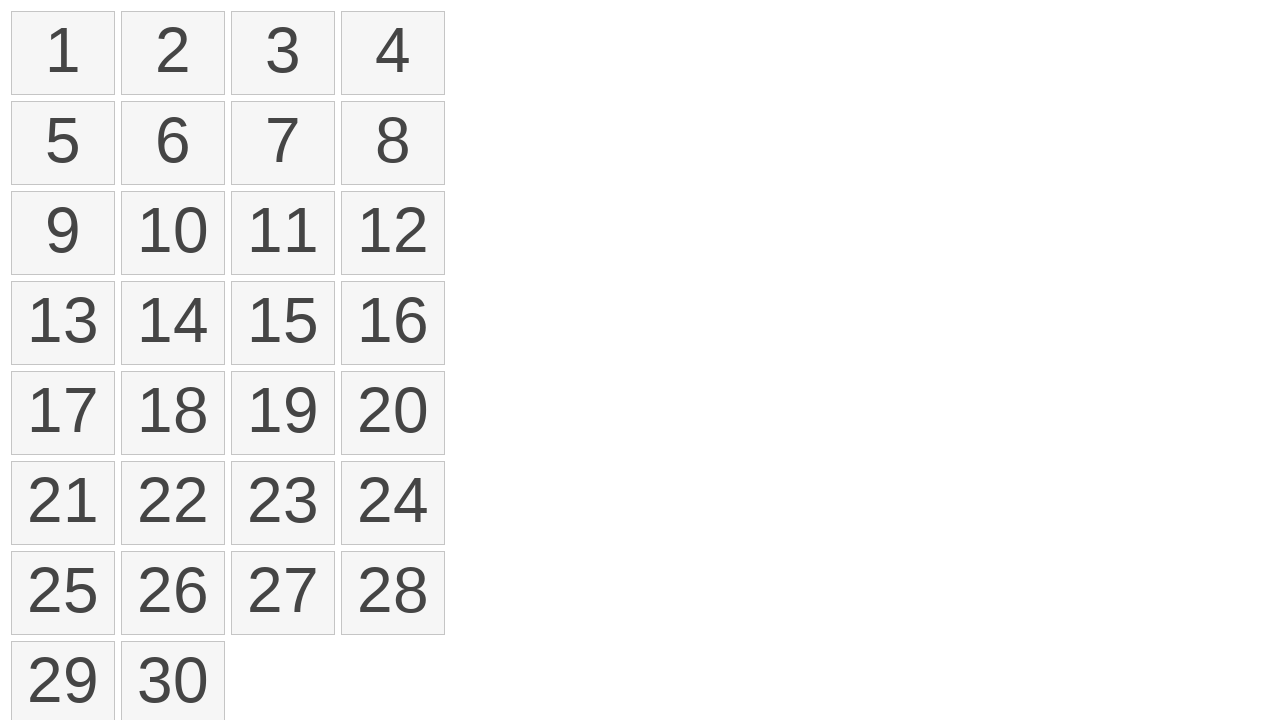

Pressed mouse button down on first item at (63, 53)
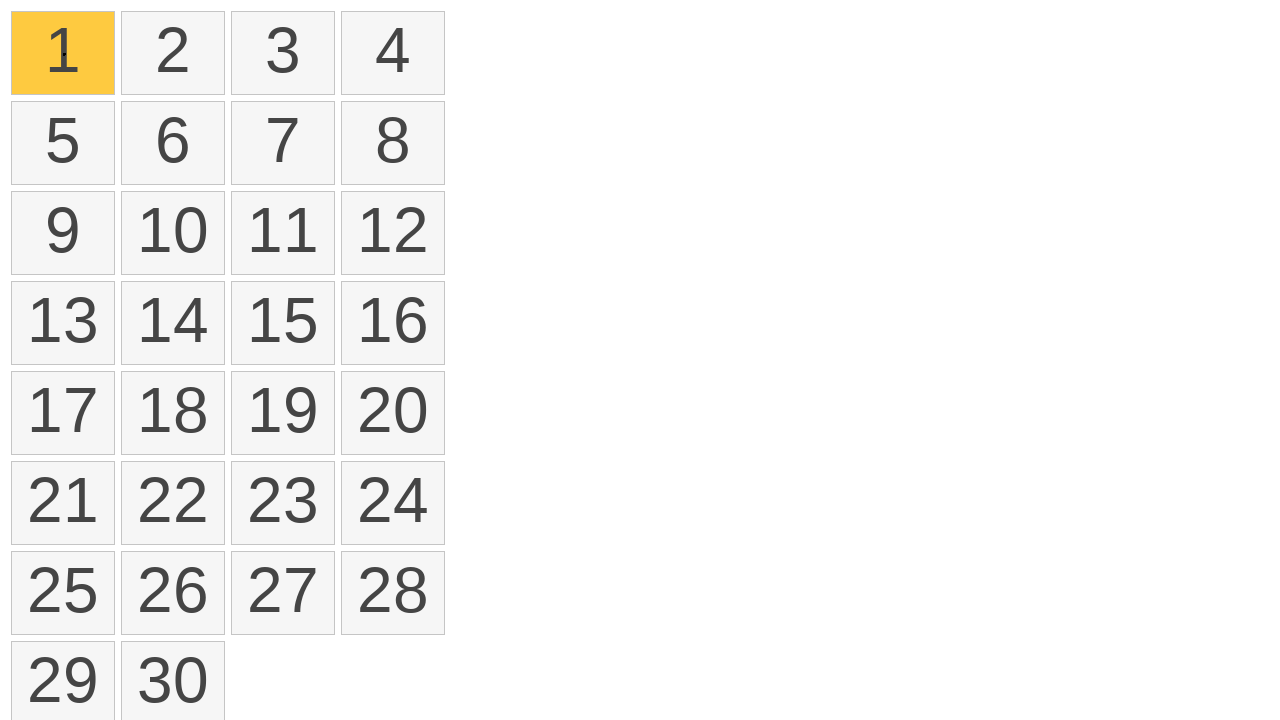

Dragged mouse to center of fourth item at (393, 53)
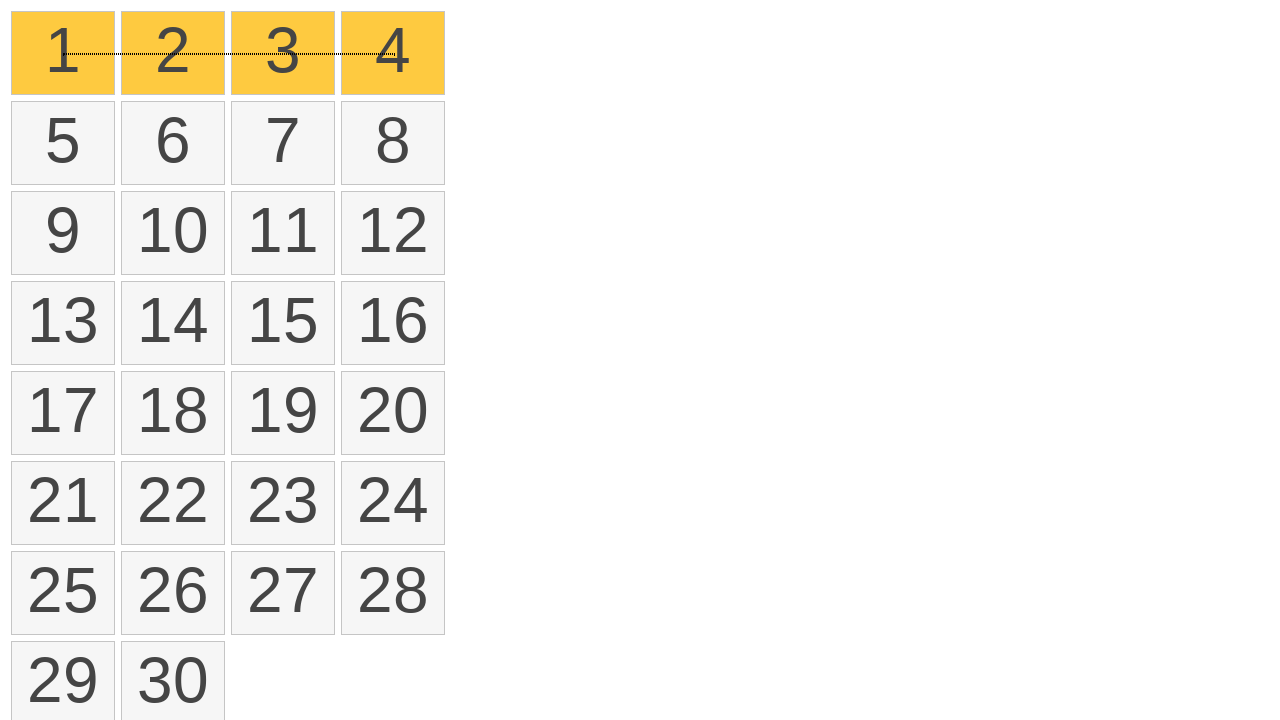

Released mouse button to complete drag operation at (393, 53)
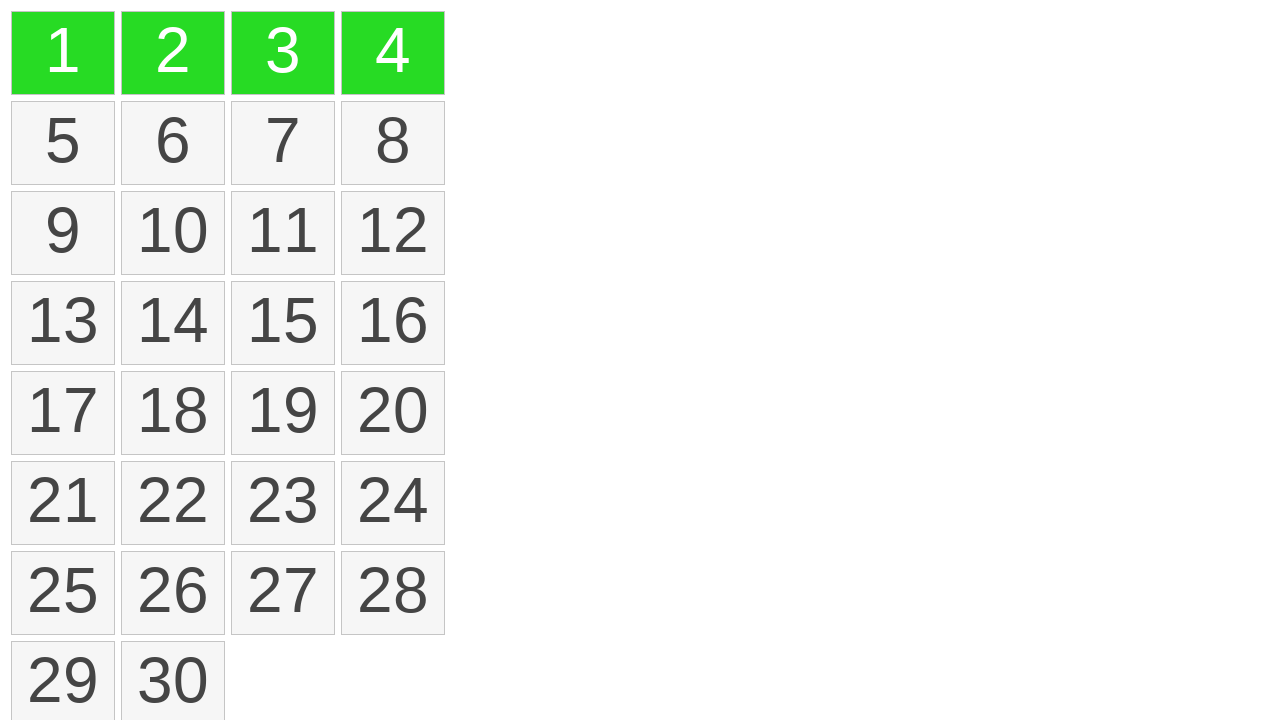

Counted selected items: 4 items have ui-selected class
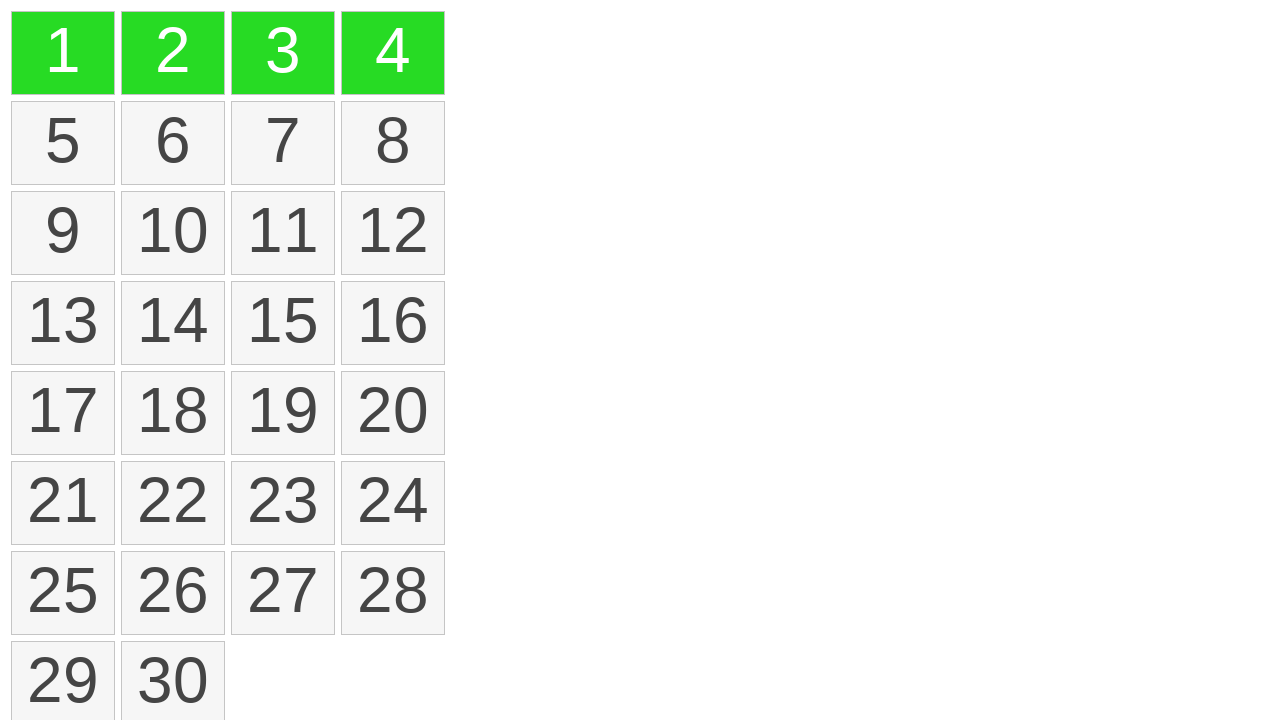

Assertion passed: exactly 4 items are selected
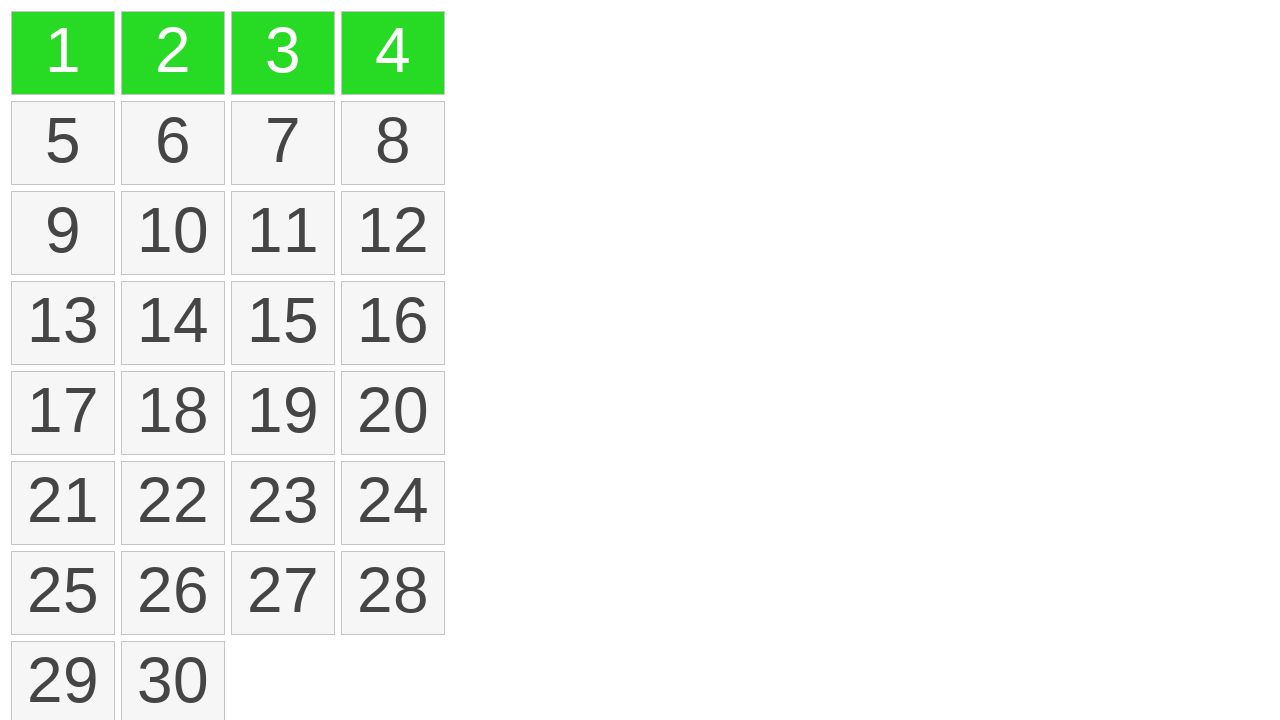

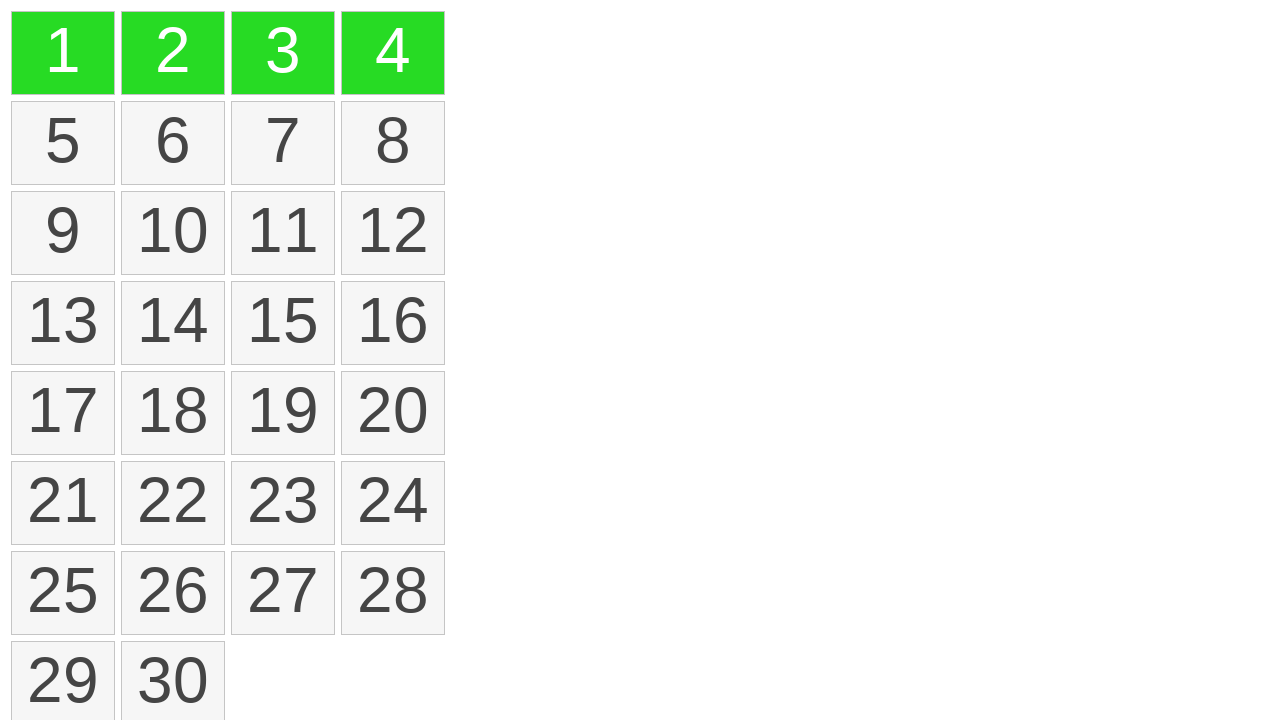